Tests basic navigation on example.com by clicking the main link and verifying the page content contains expected text about RFC 2606.

Starting URL: https://example.com/

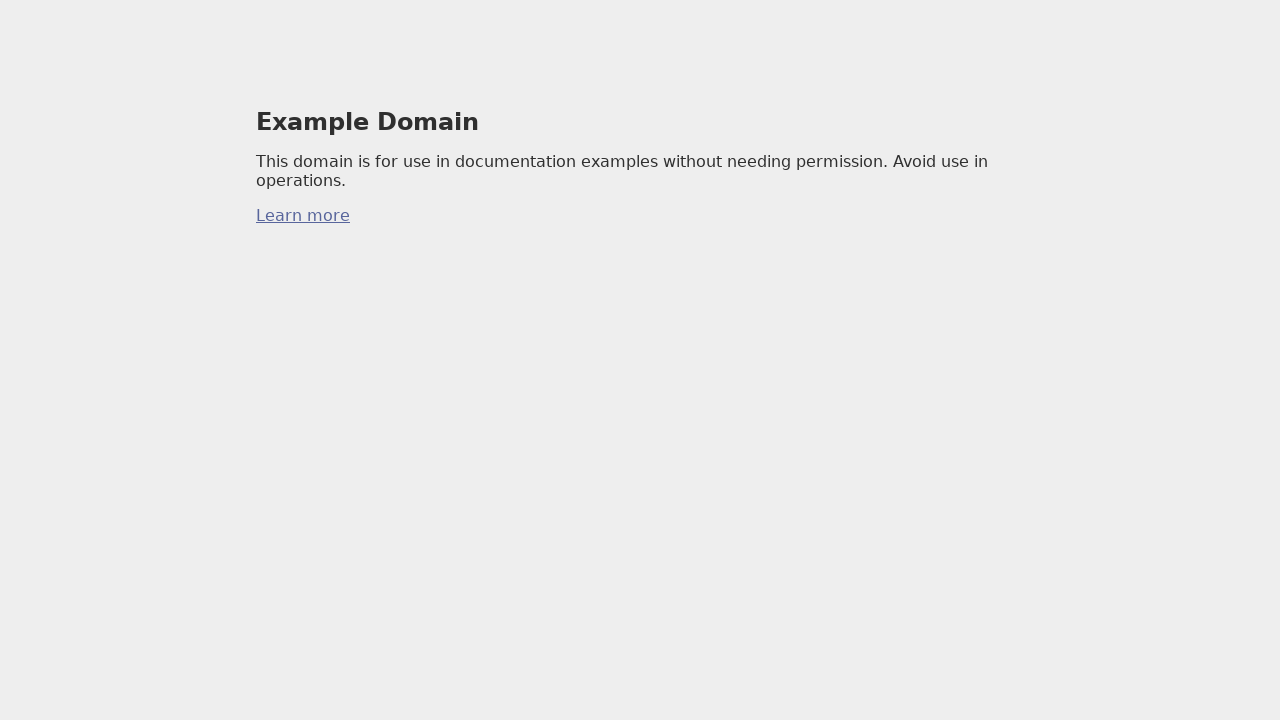

Verified initial page title contains 'Example Domain'
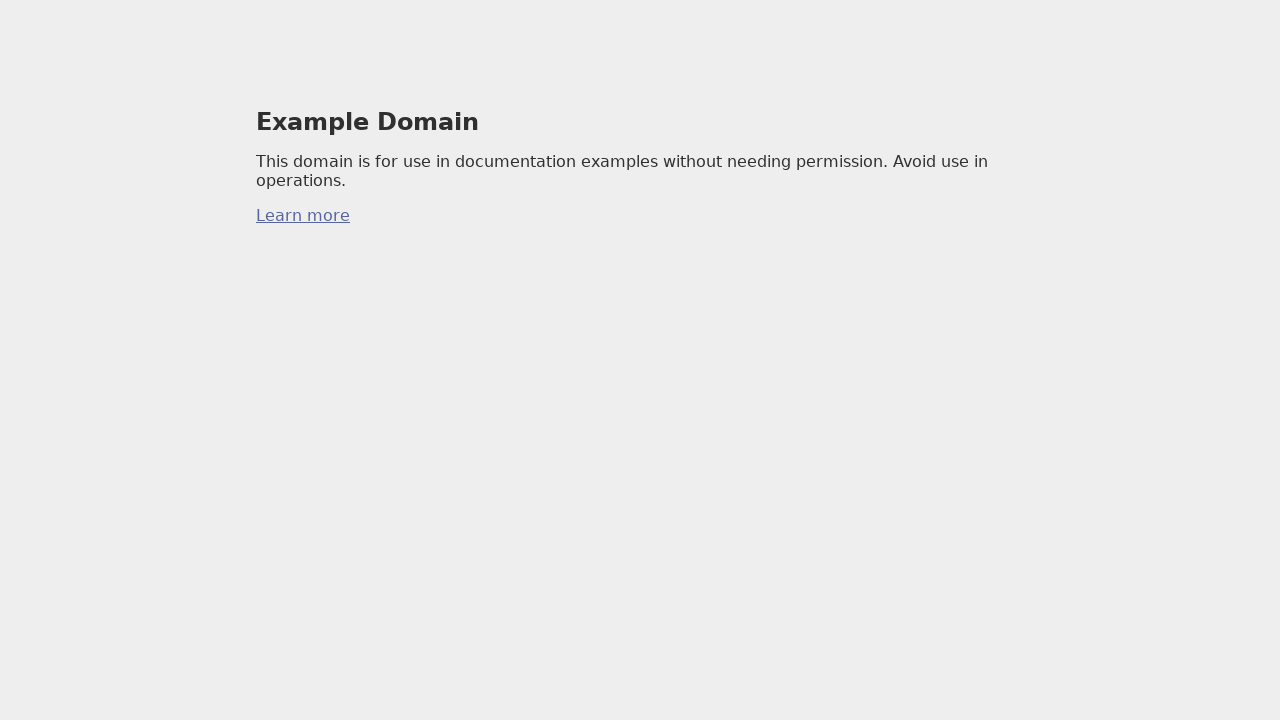

Clicked the main link on the page at (303, 216) on a
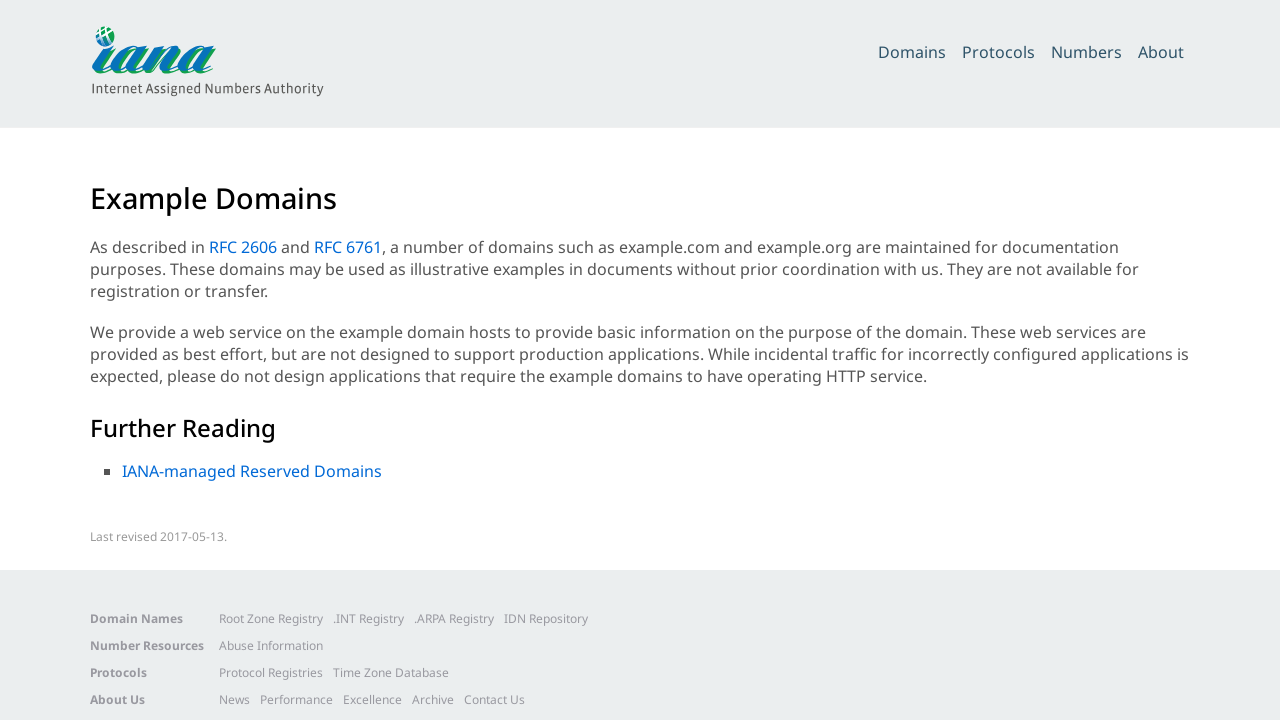

Page body element loaded after navigation
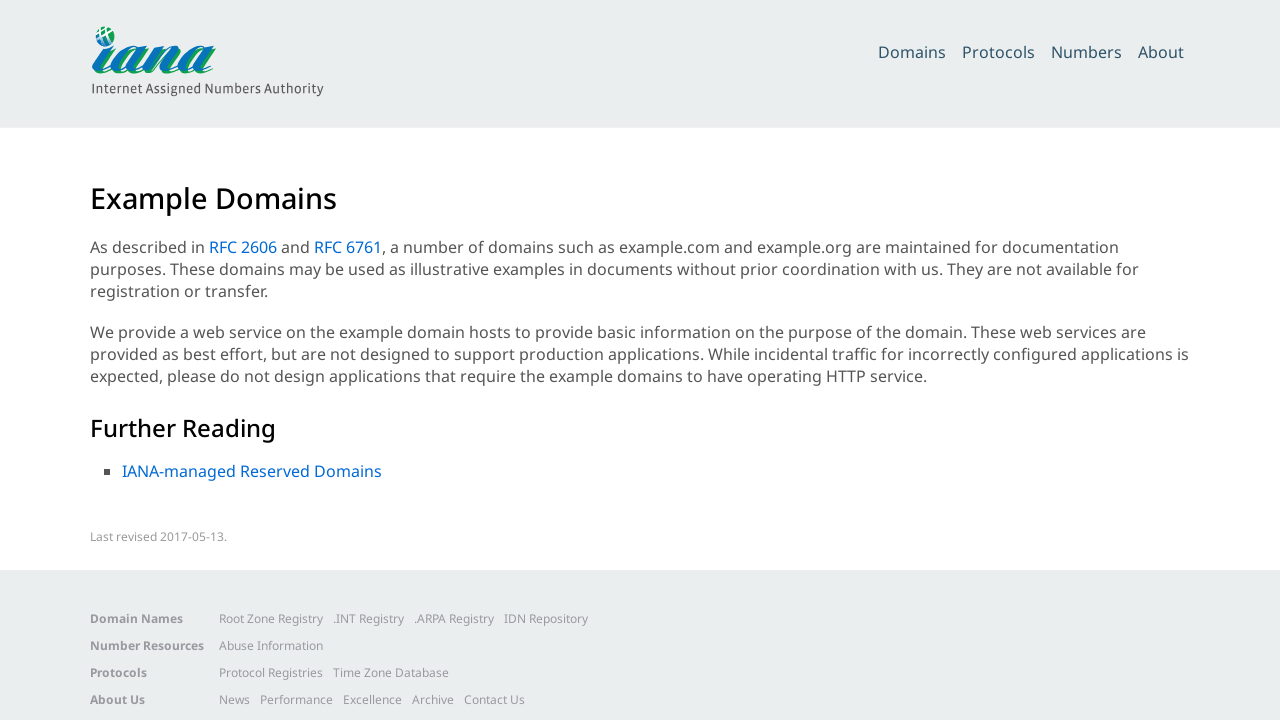

Retrieved body text content
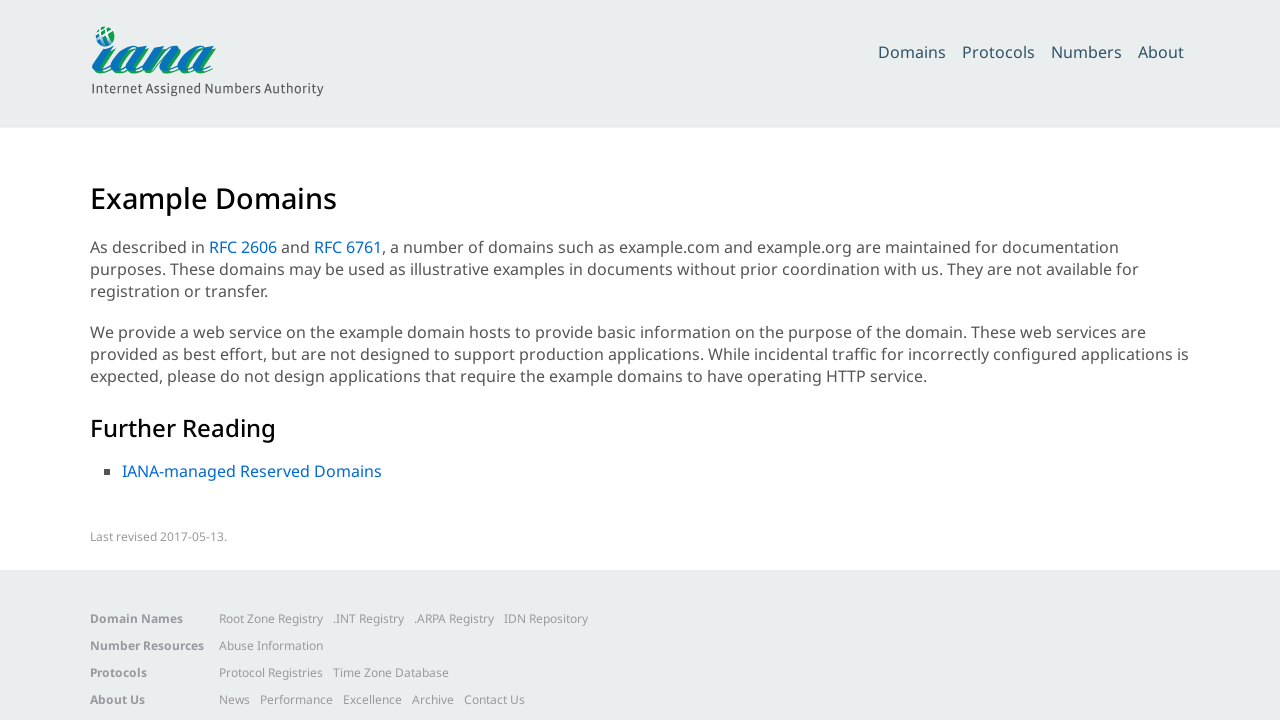

Verified body text contains RFC 2606 reference
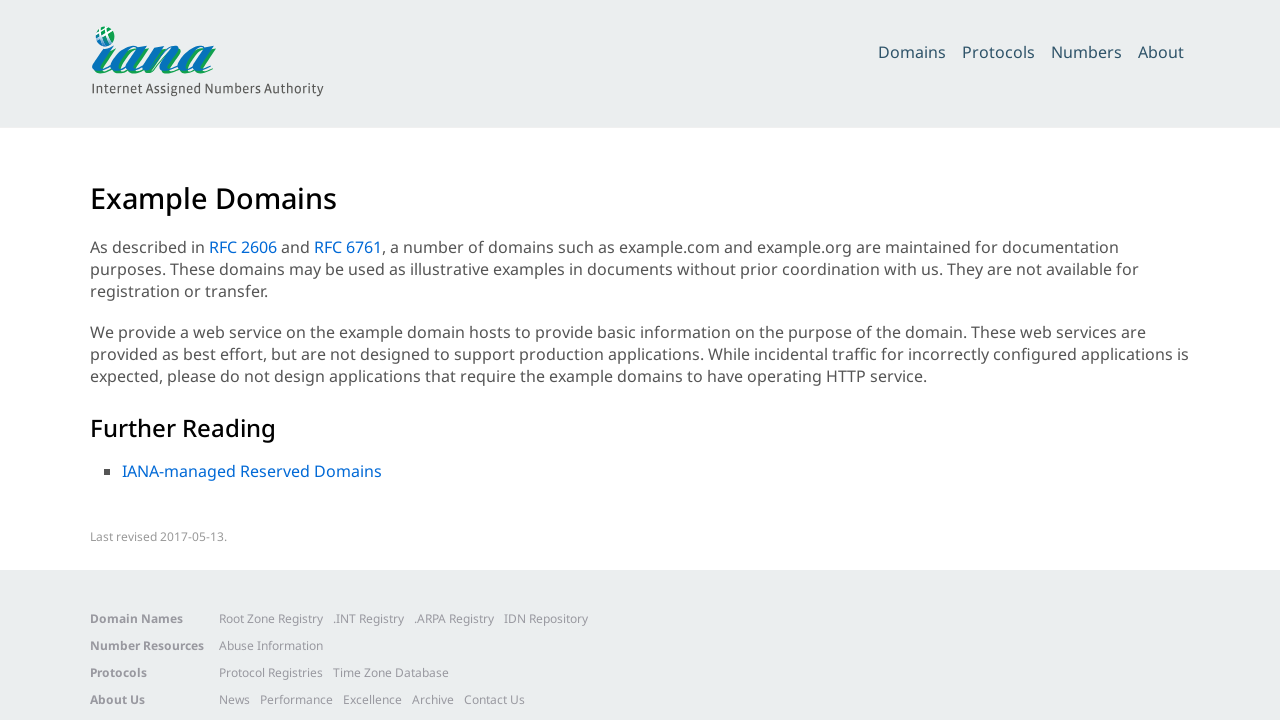

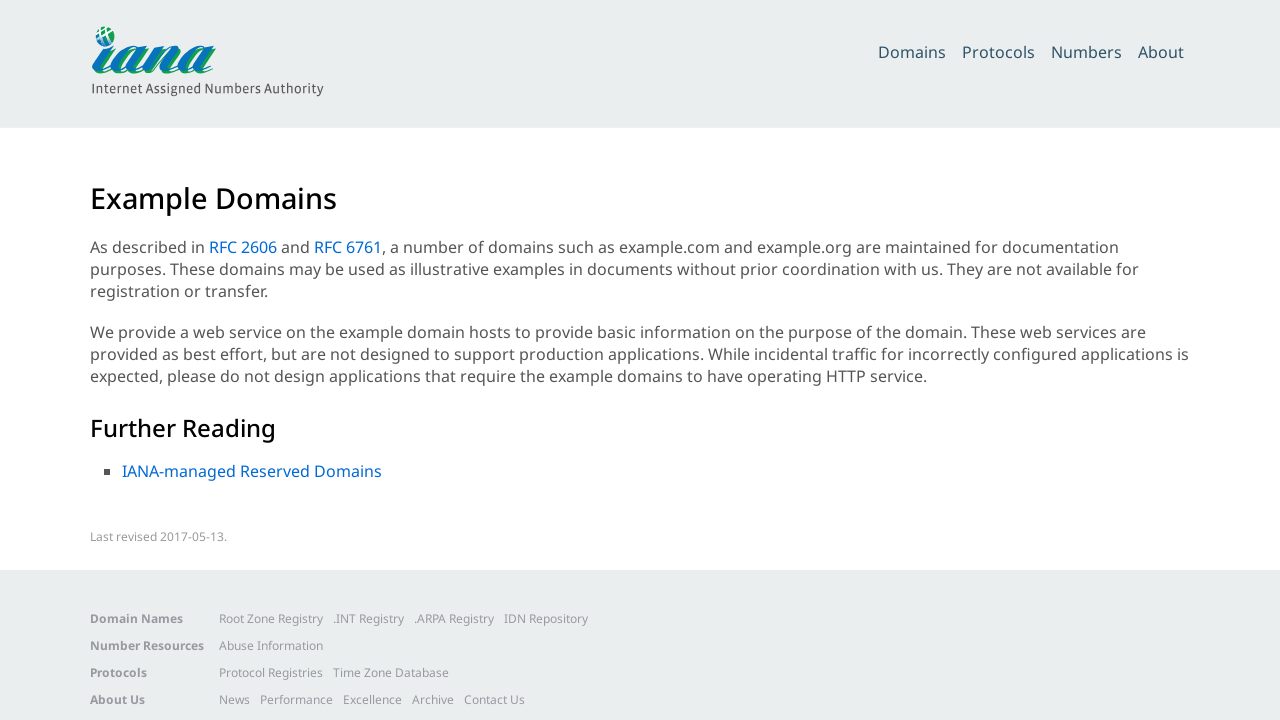